Tests the Greet-A-Cat page by clicking the link and verifying the greeting message appears

Starting URL: https://cs1632.appspot.com/

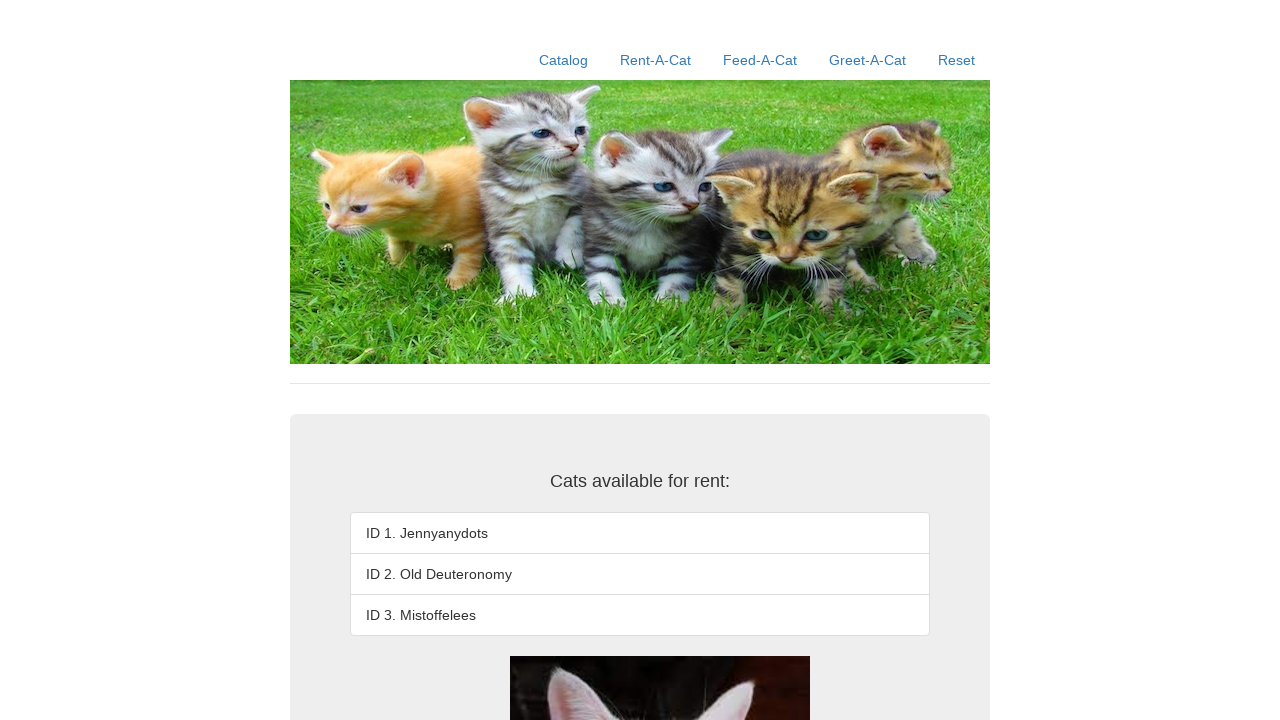

Clicked Greet-A-Cat link at (868, 60) on text=Greet-A-Cat
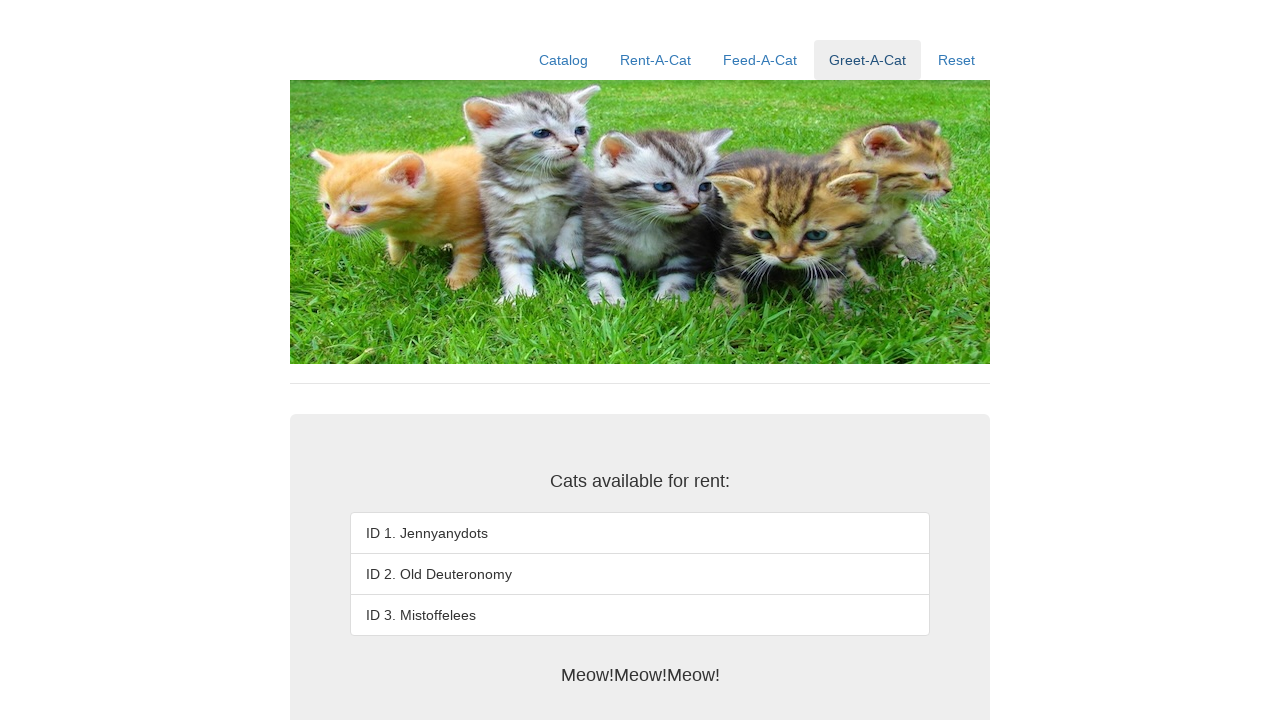

Greeting message appeared on the page
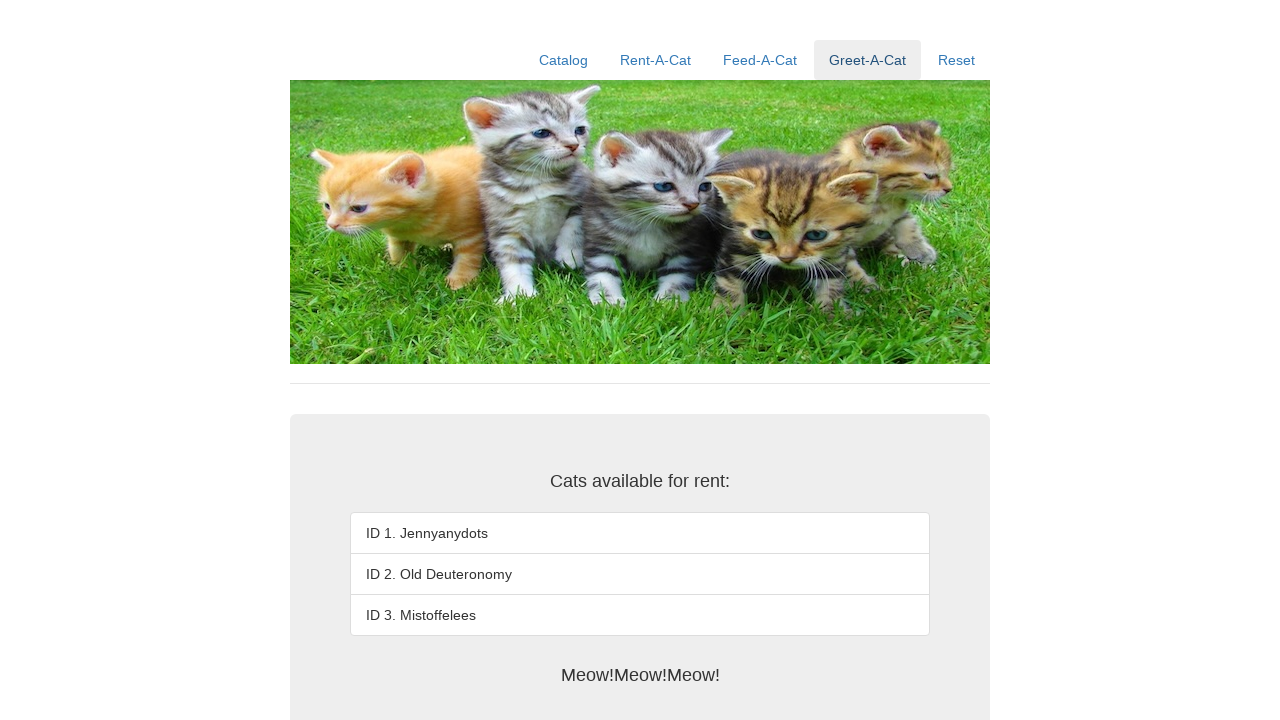

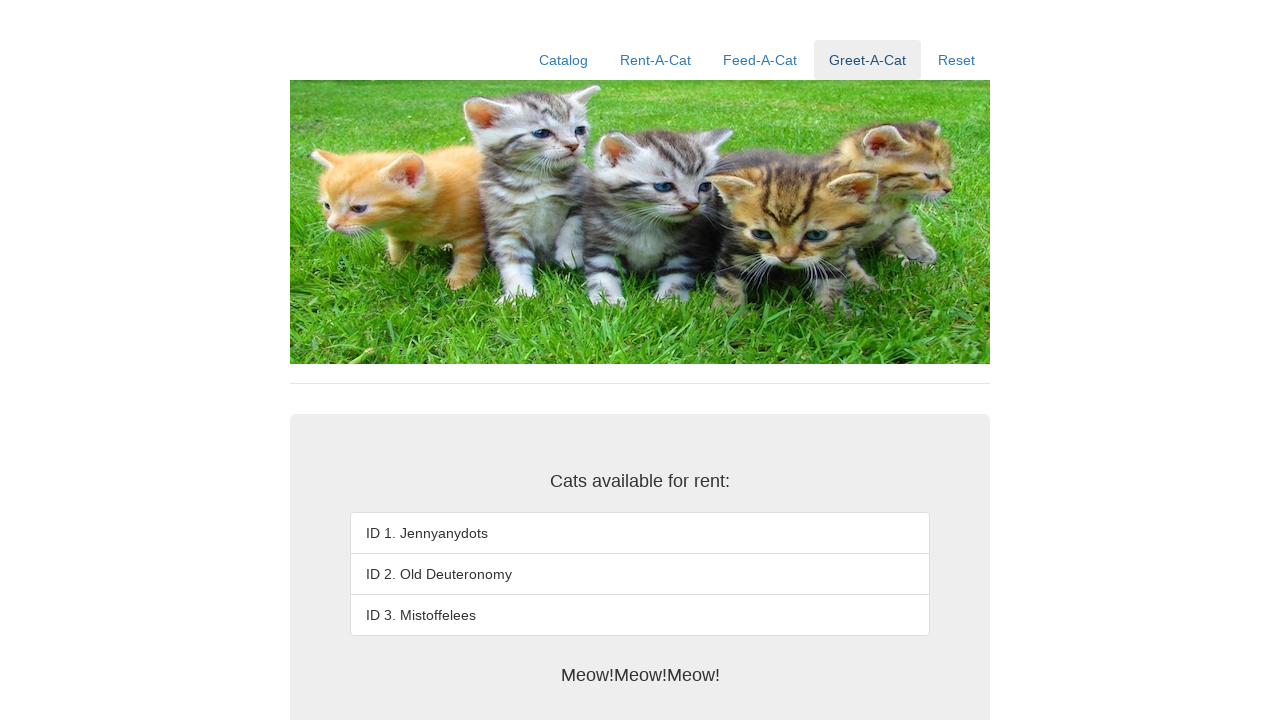